Tests that the input field is cleared after adding a todo item.

Starting URL: https://demo.playwright.dev/todomvc

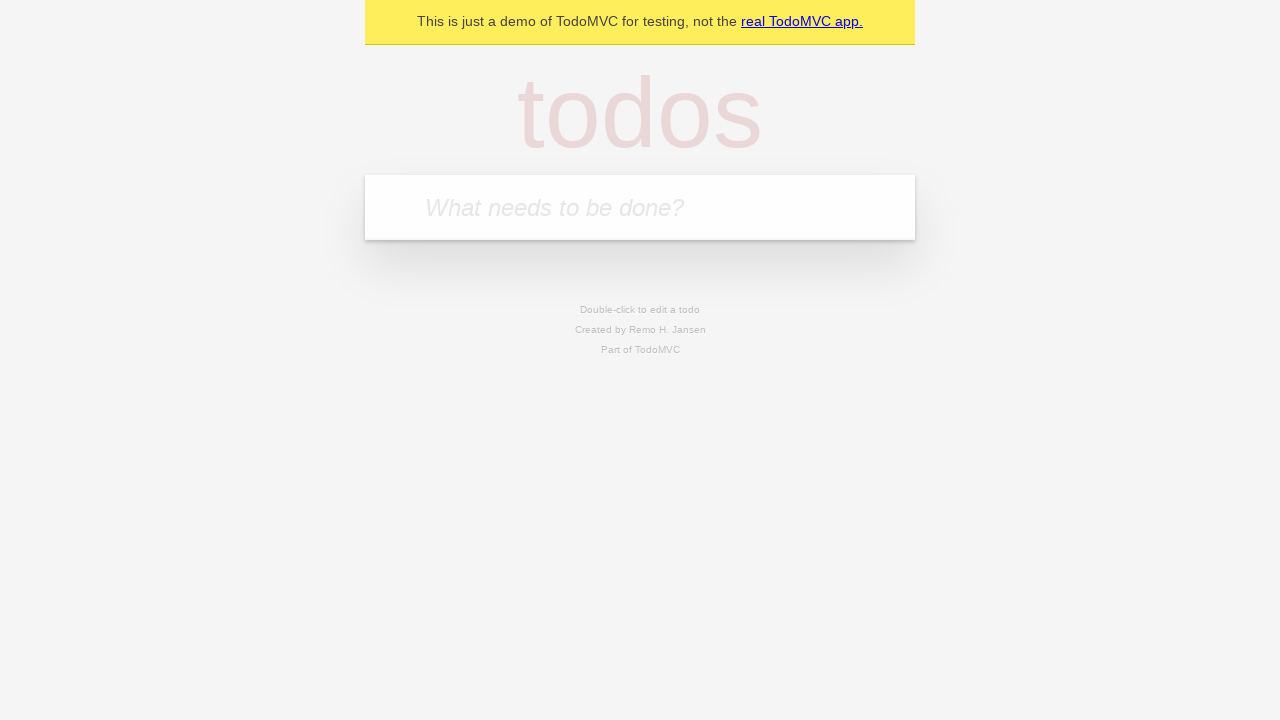

Filled todo input field with 'buy some cheese' on internal:attr=[placeholder="What needs to be done?"i]
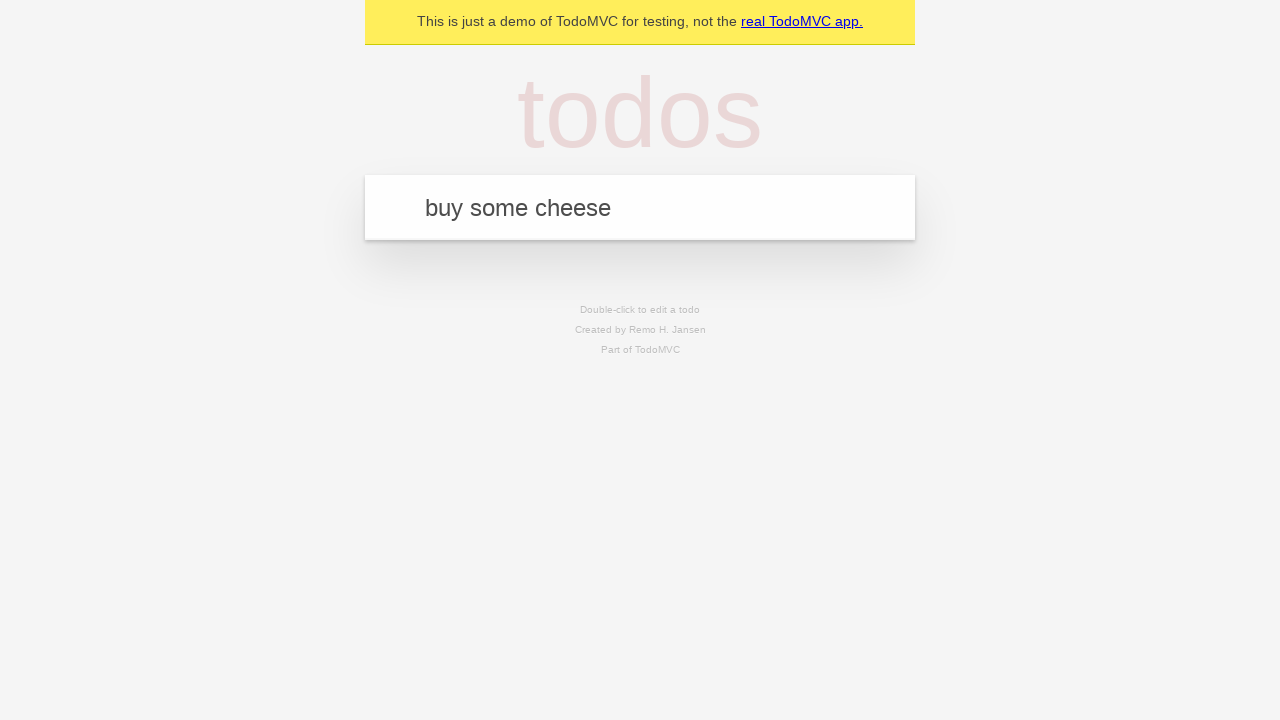

Pressed Enter to add the todo item on internal:attr=[placeholder="What needs to be done?"i]
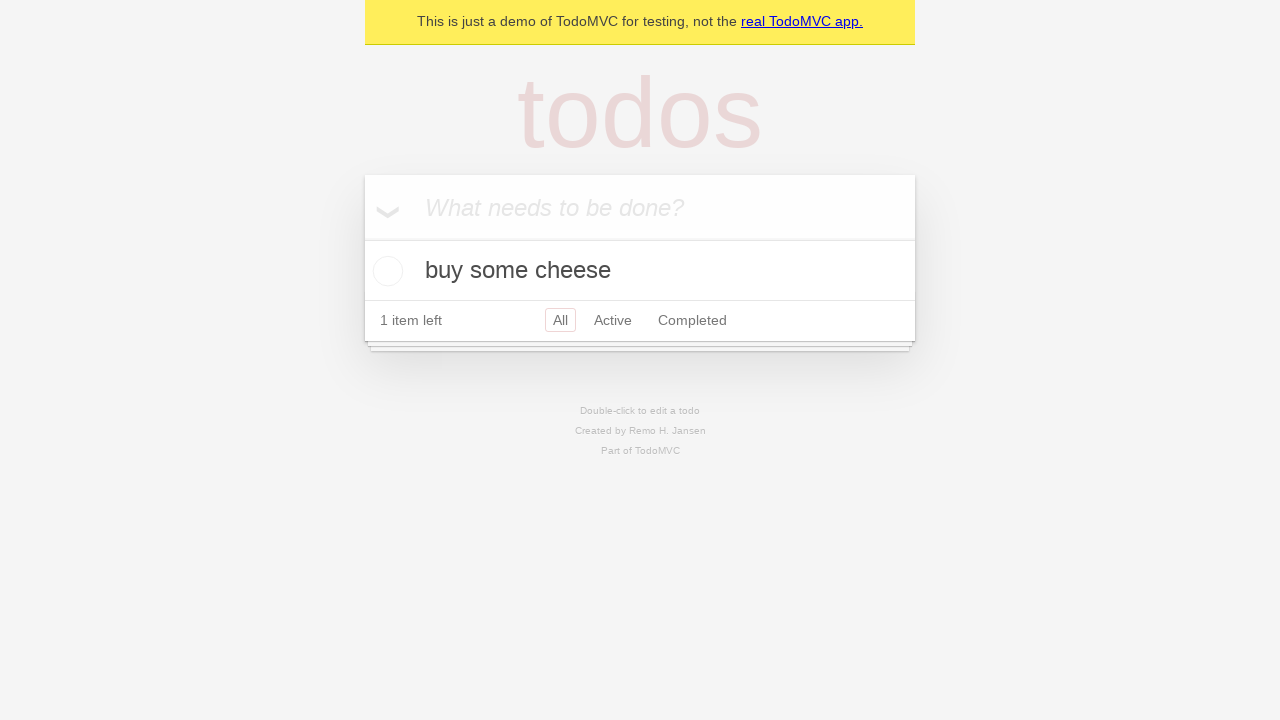

Todo item appeared in the list
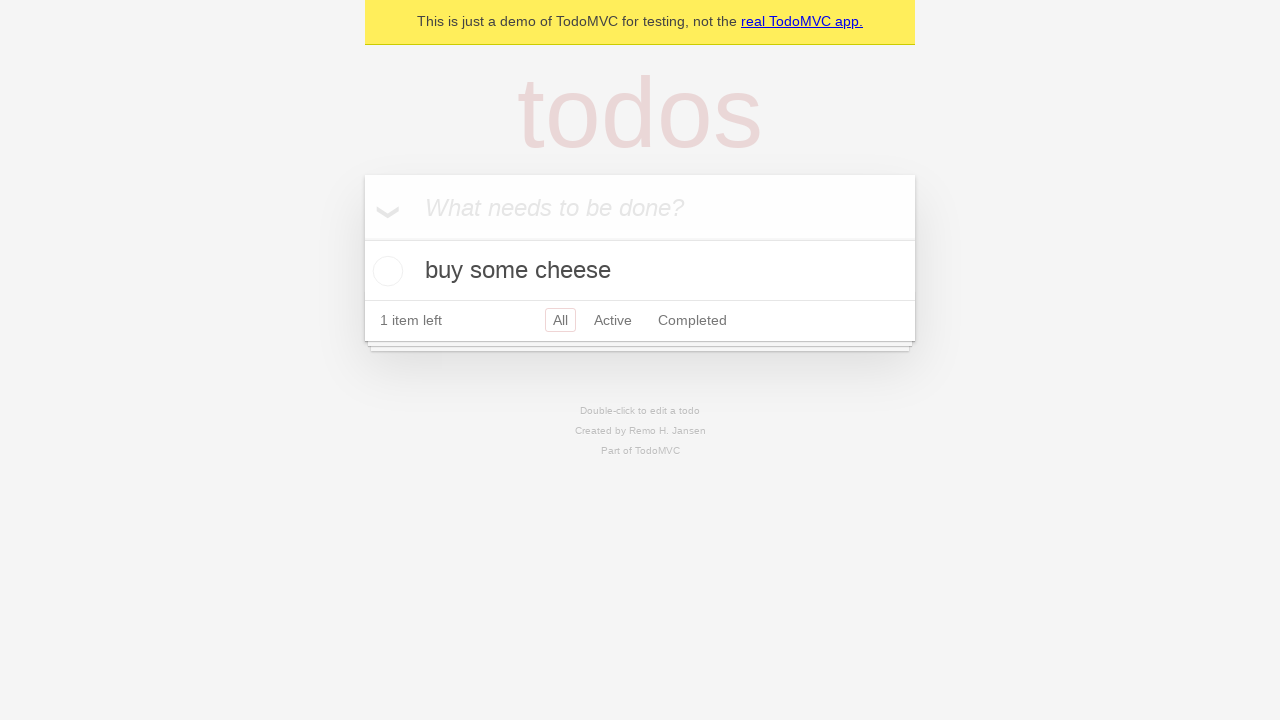

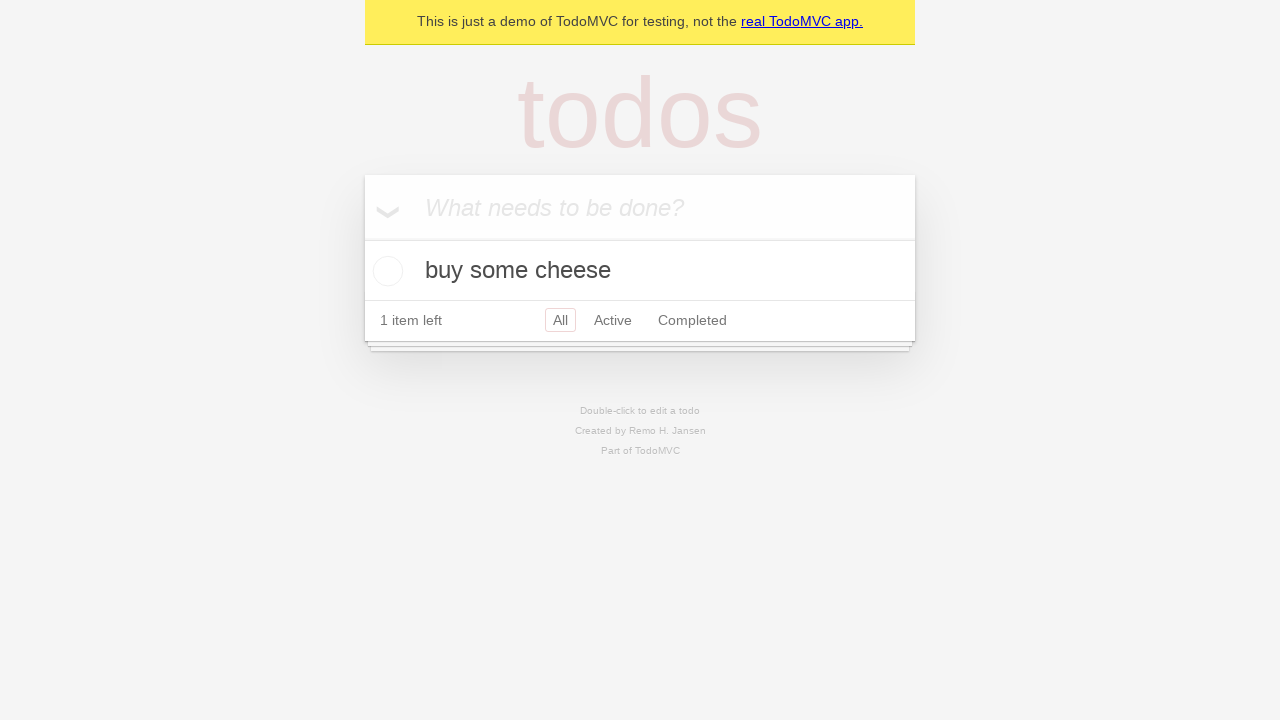